Tests password validation with a password starting with special characters (@@) and verifies validation response

Starting URL: https://testpages.eviltester.com/styled/apps/7charval/simple7charvalidation.html

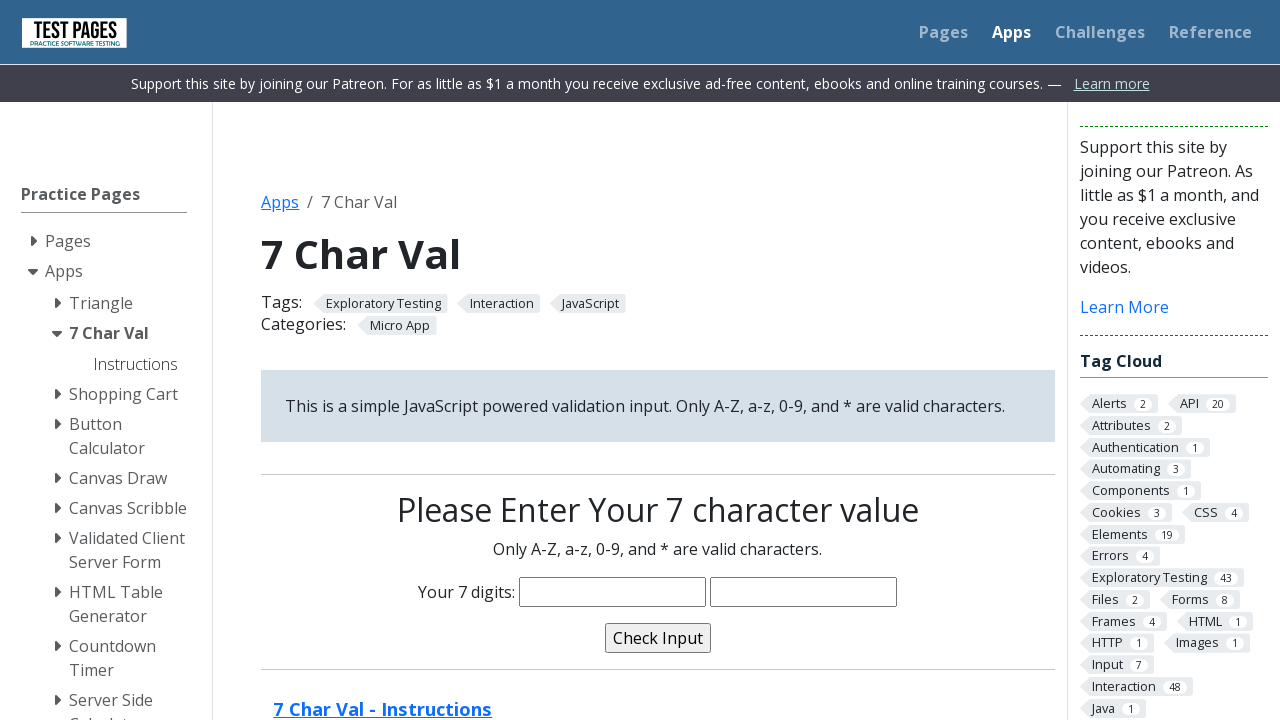

Filled password field with '@@ahmad' starting with special characters on input[name='characters']
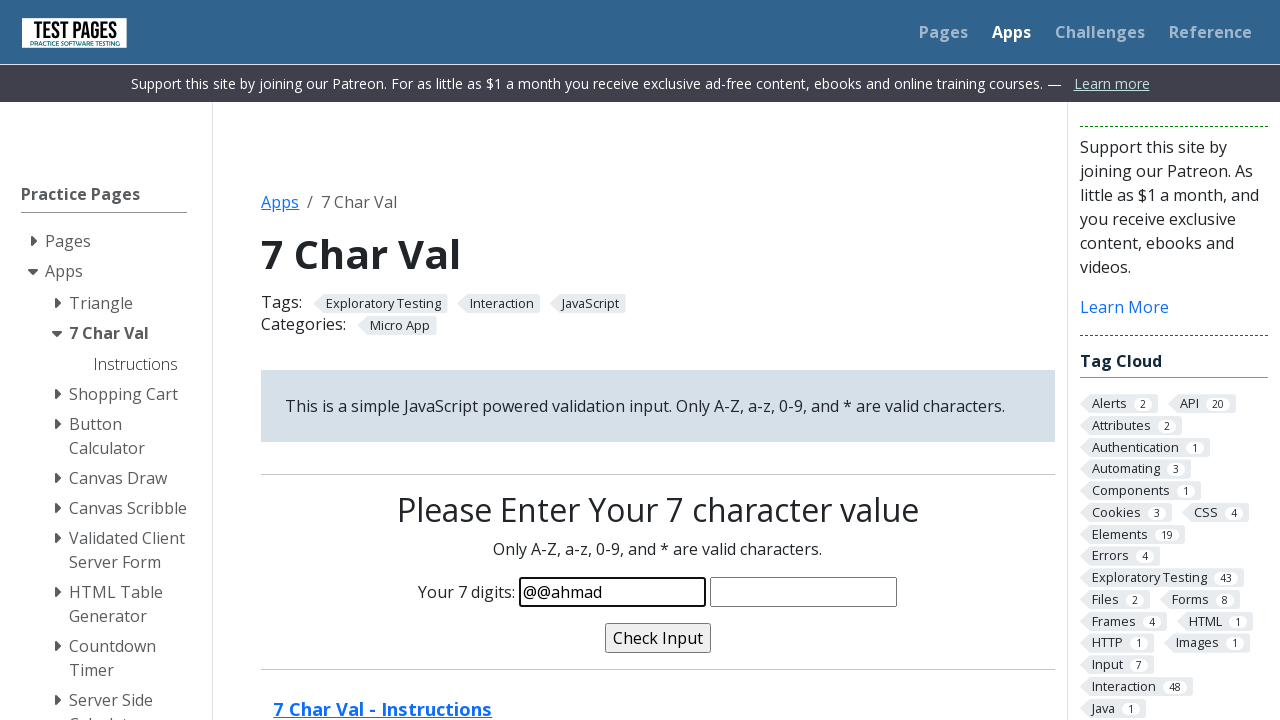

Clicked validate button to test password validation at (658, 638) on input[name='validate']
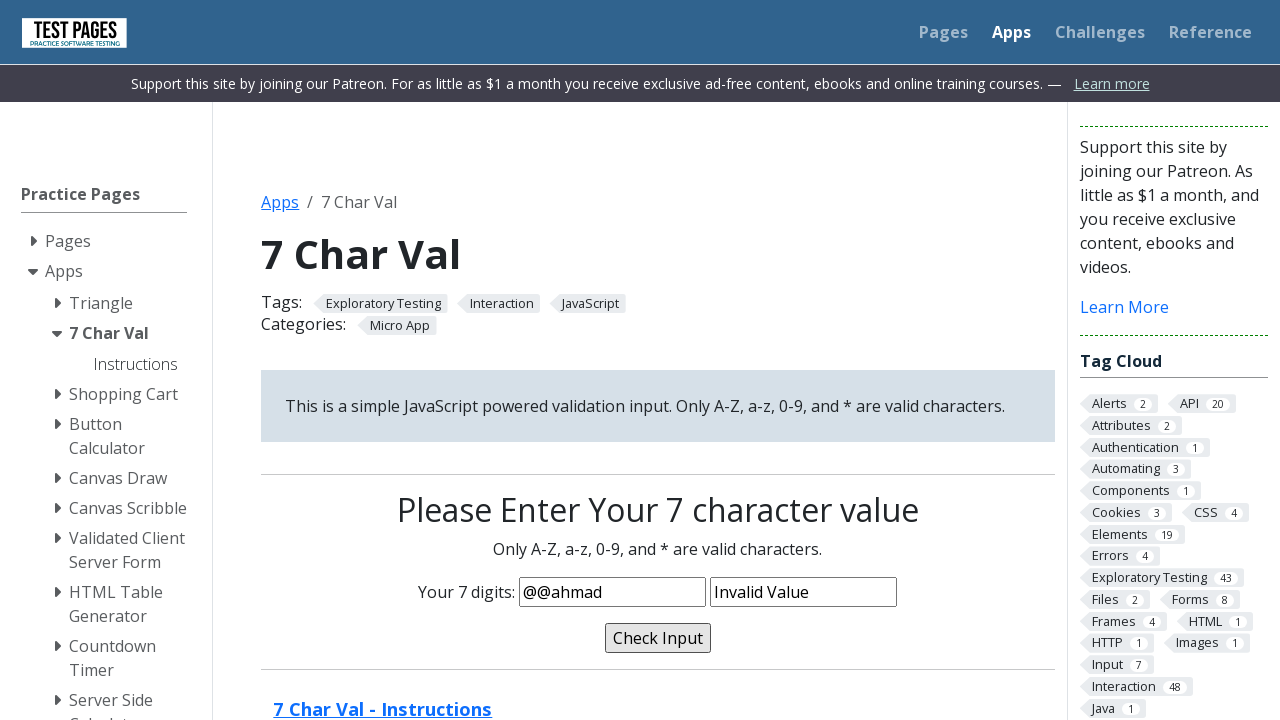

Validation message element appeared on page
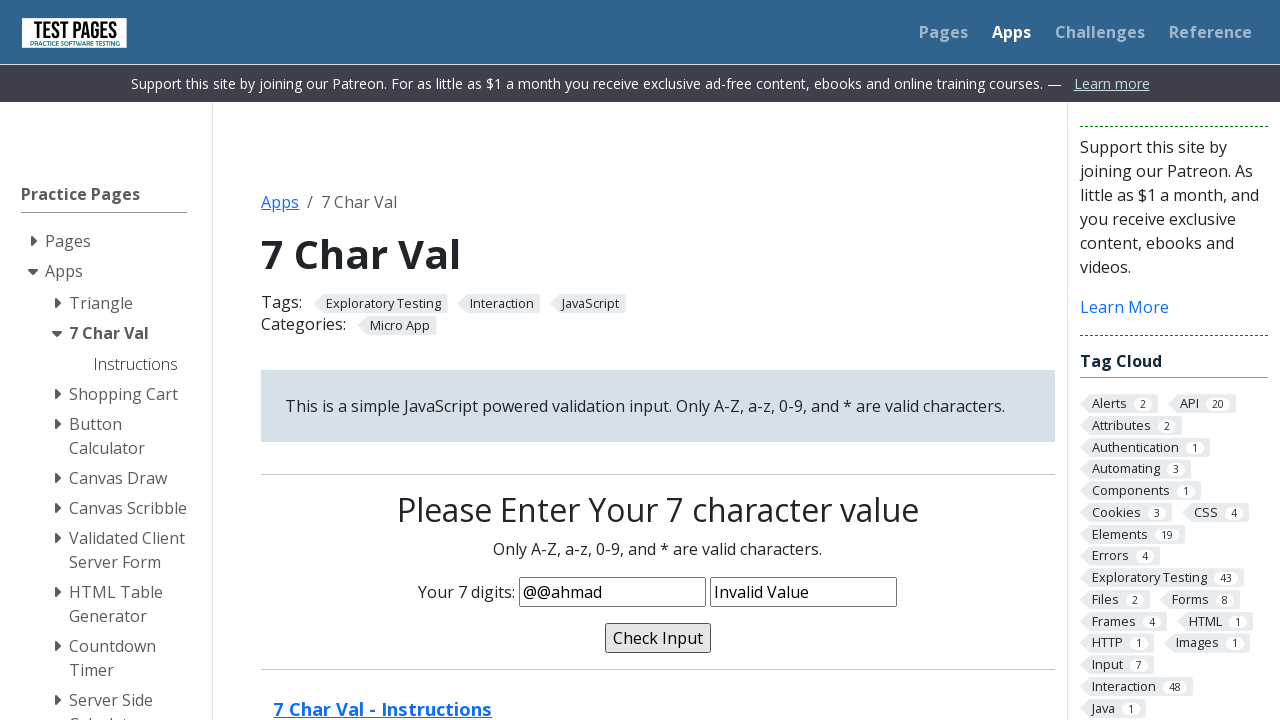

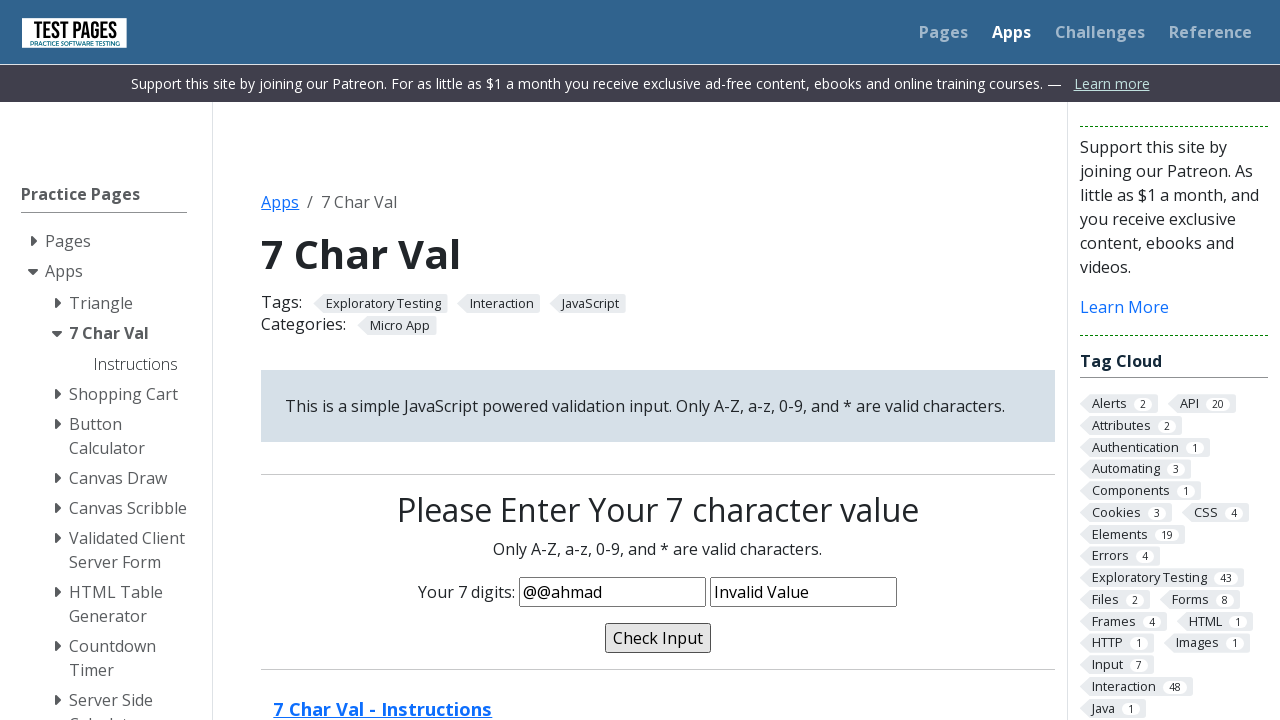